Tests drag and drop functionality on jQueryUI demo page by switching to an iframe and dragging an element to a drop target

Starting URL: https://jqueryui.com/droppable/

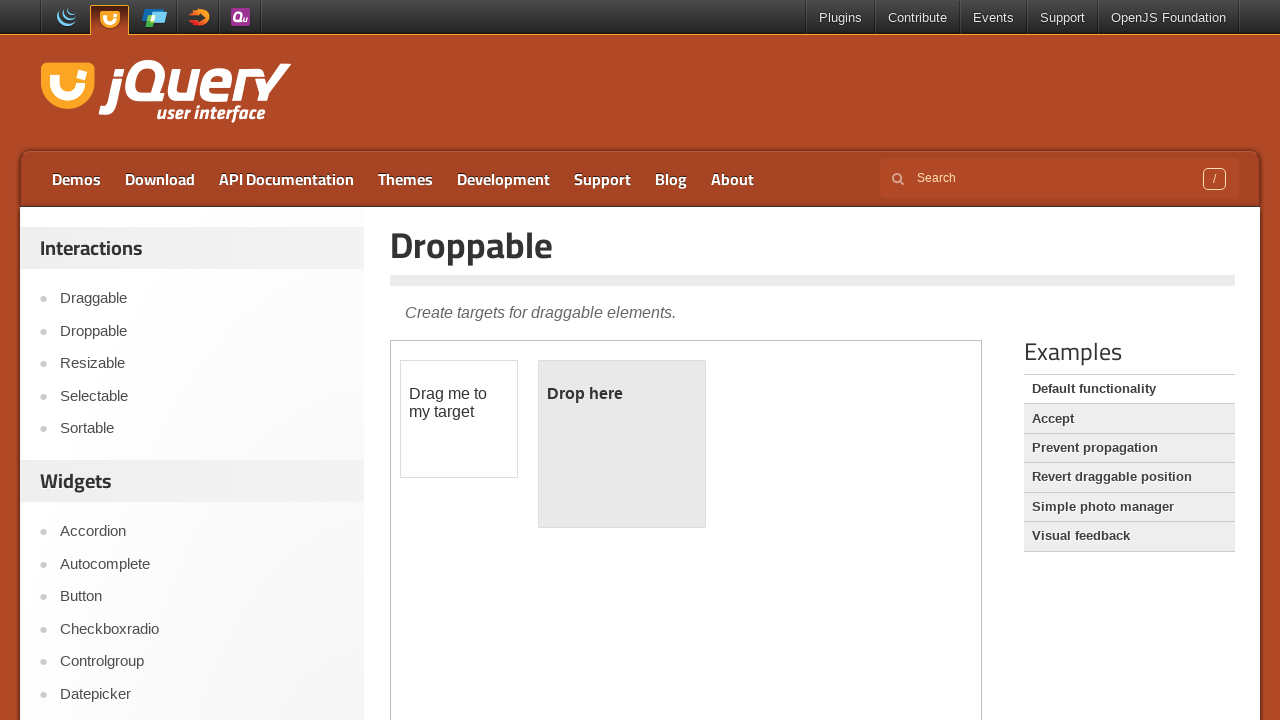

Navigated to jQueryUI droppable demo page
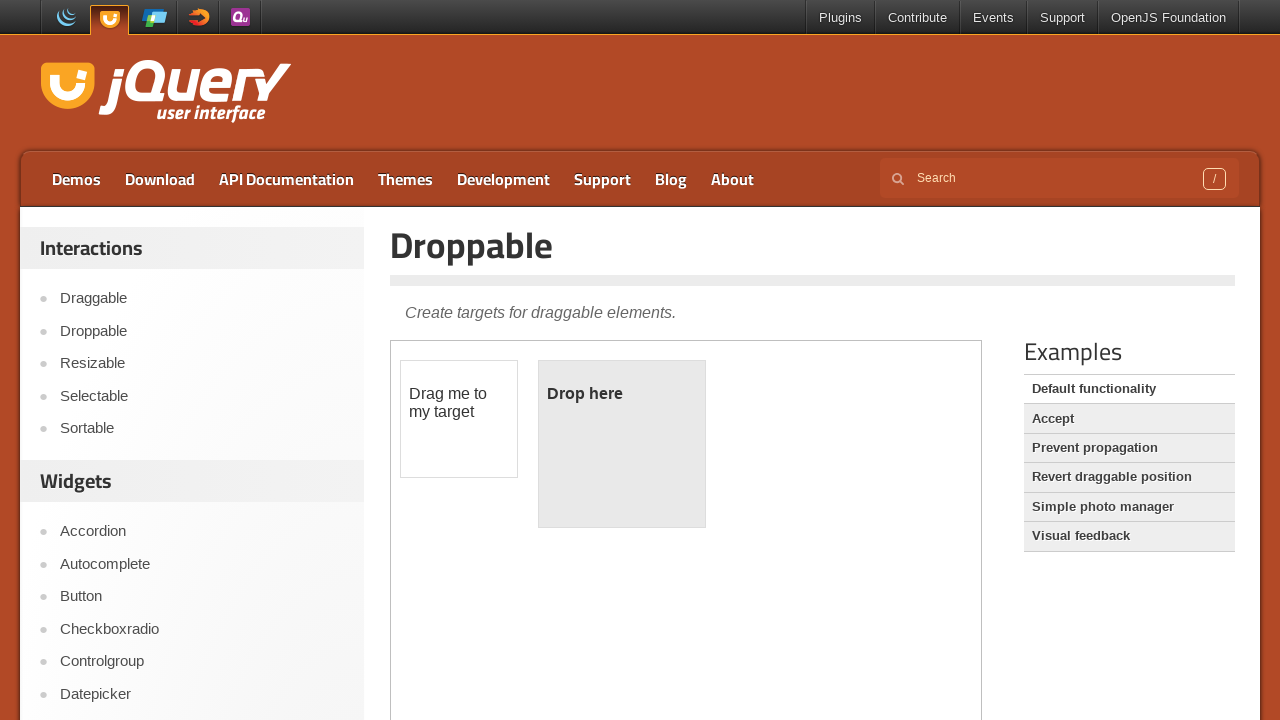

Located demo iframe
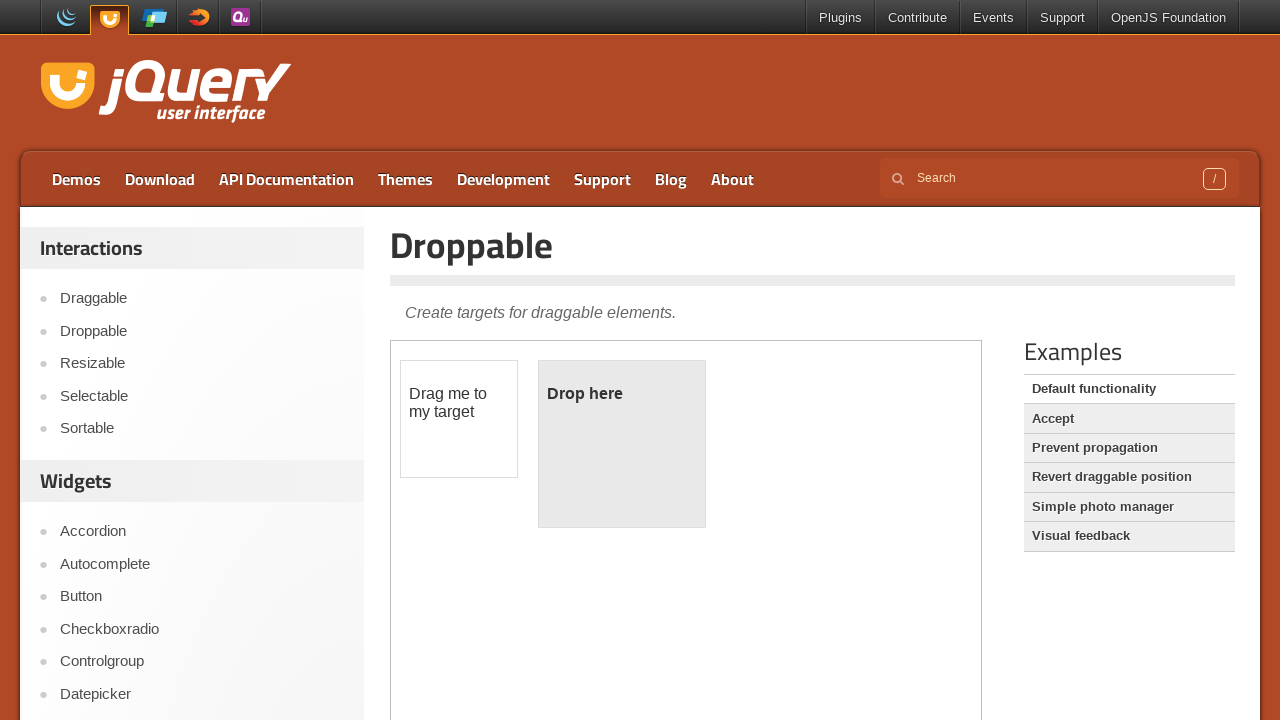

Located draggable element in iframe
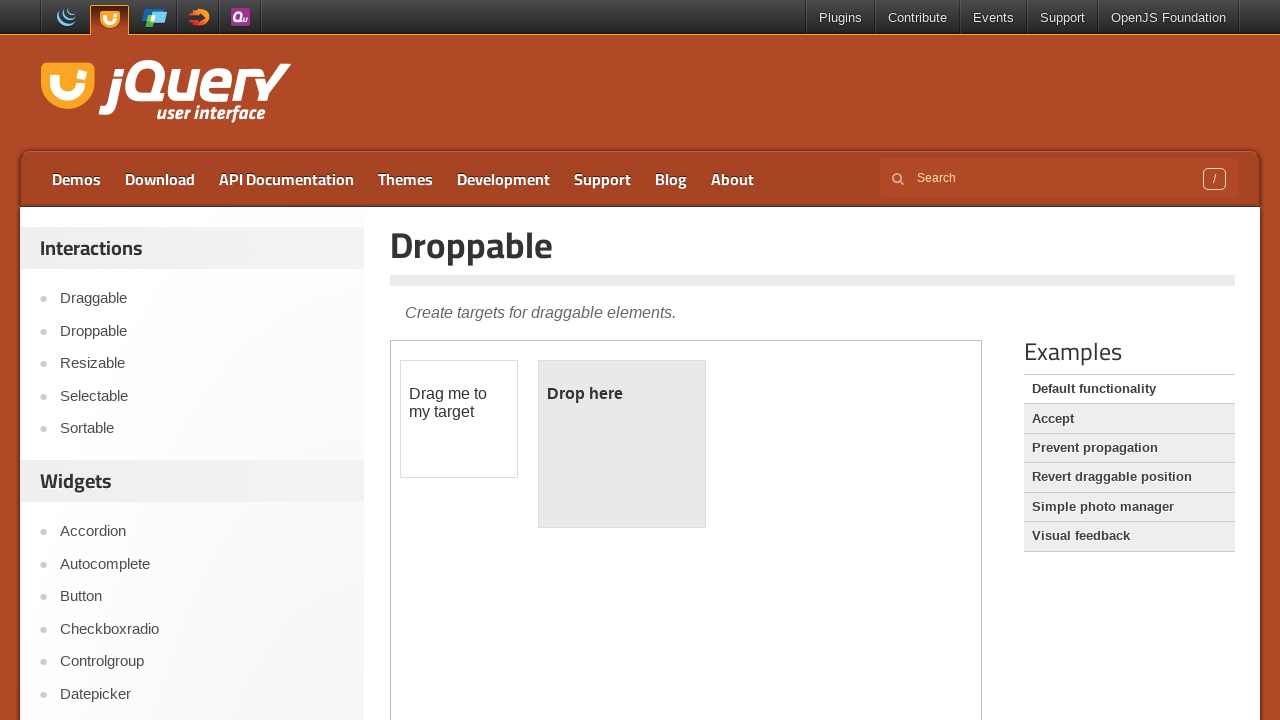

Located droppable target element in iframe
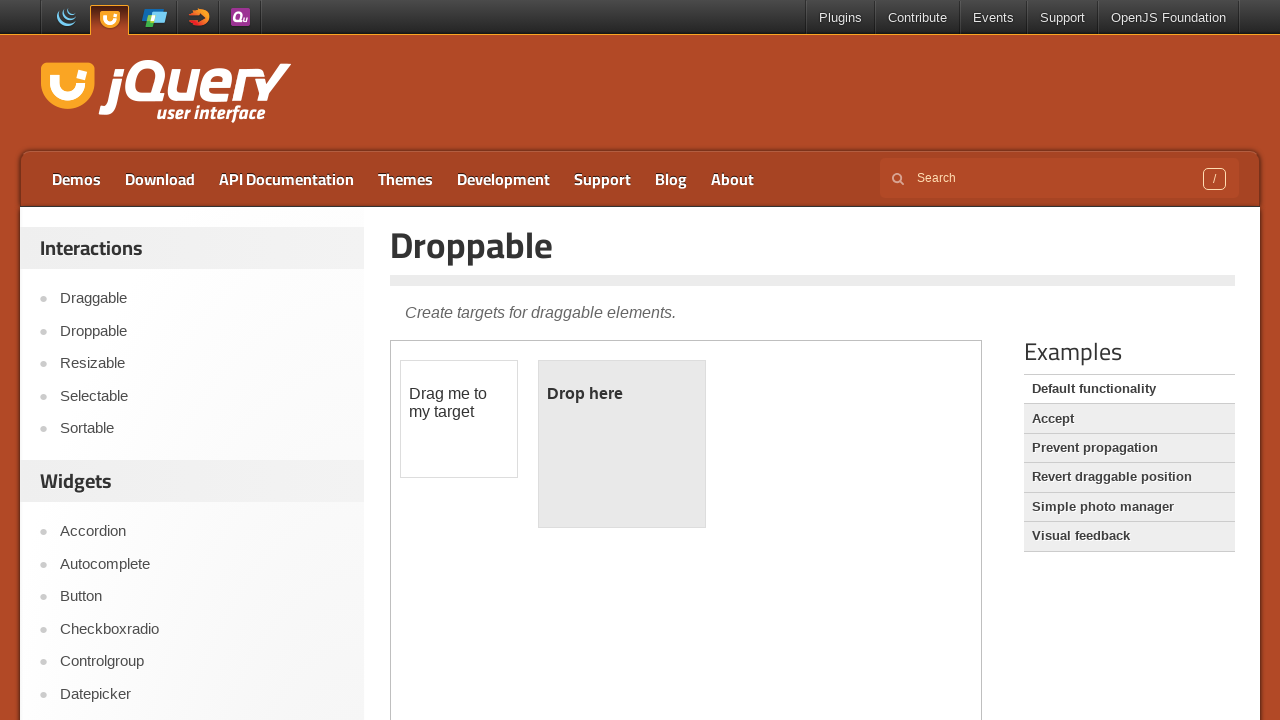

Dragged element to drop target at (622, 444)
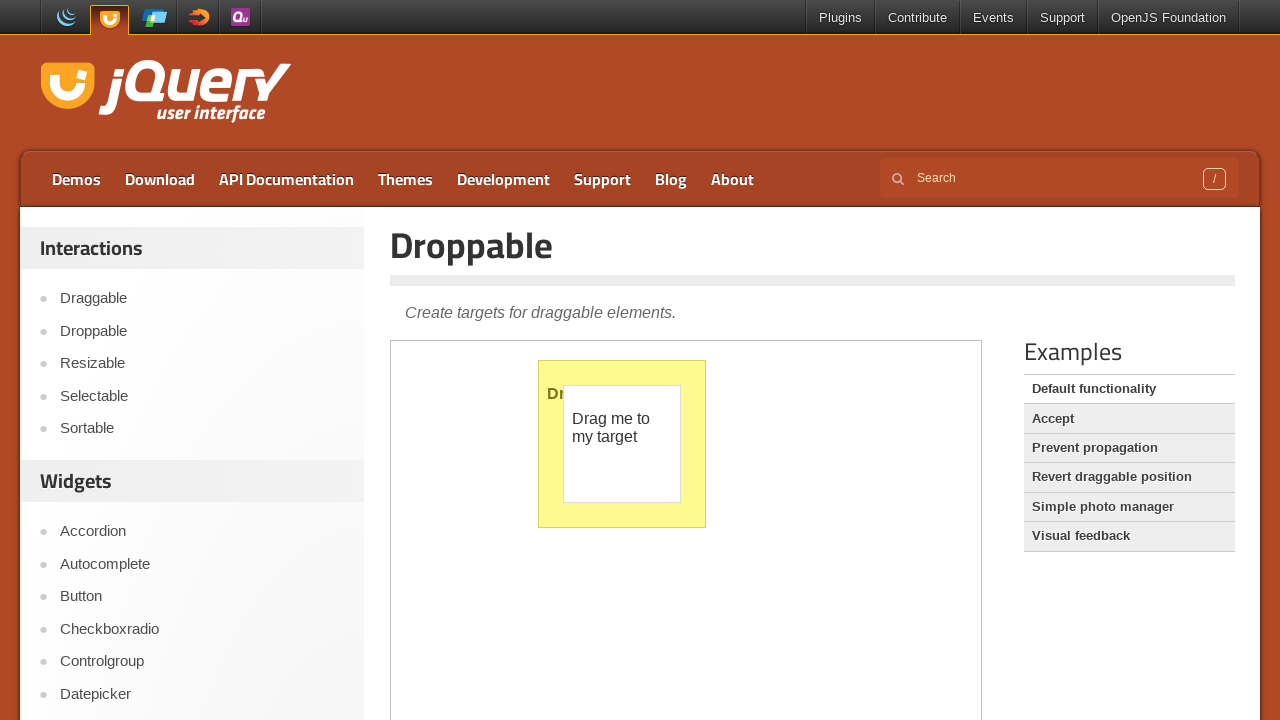

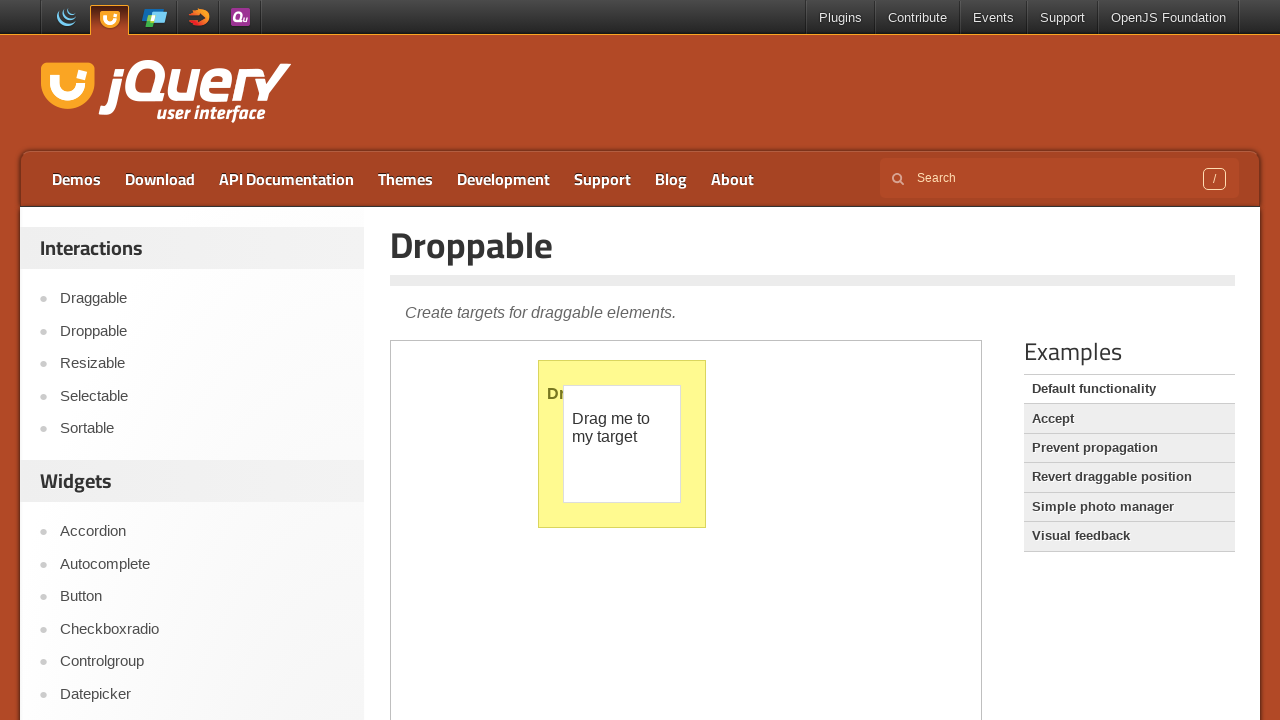